Tests radio button functionality by selecting different radio button options and verifying the selection results

Starting URL: https://demoqa.com/radio-button

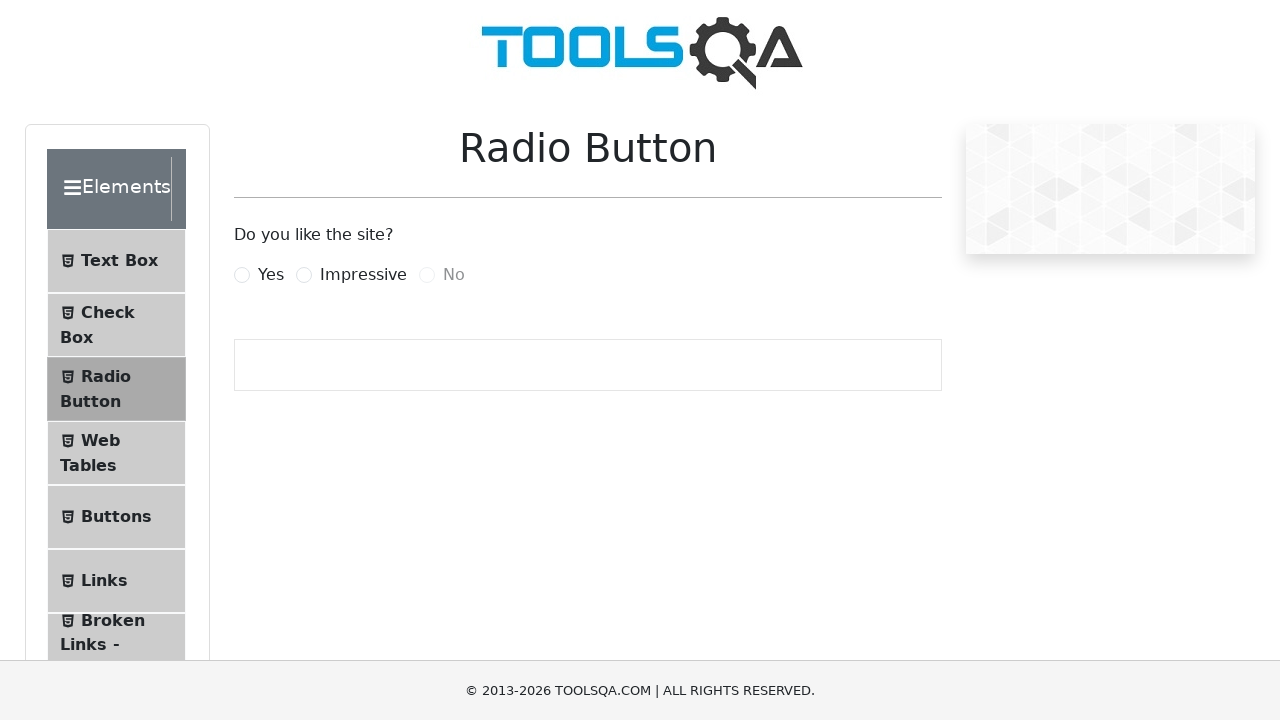

Navigated to radio button demo page
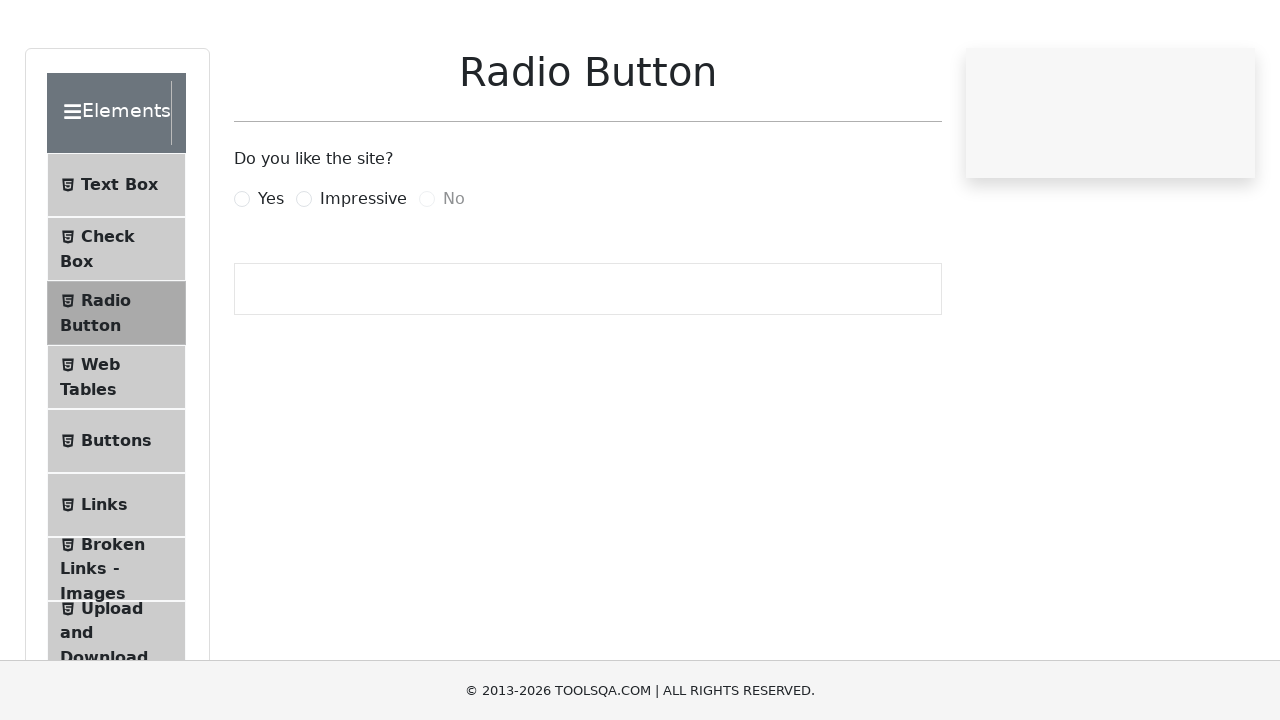

Clicked on 'Yes' radio button at (271, 275) on label[for='yesRadio']
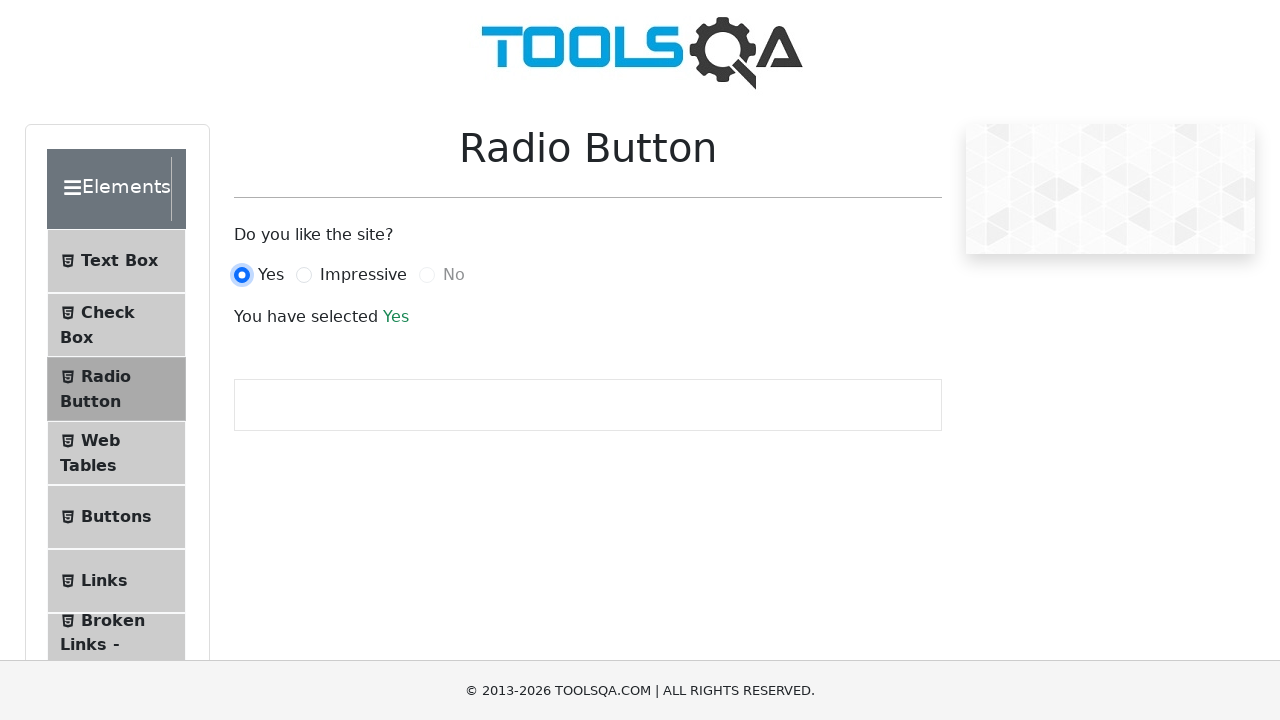

Verified 'You have selected' text appeared
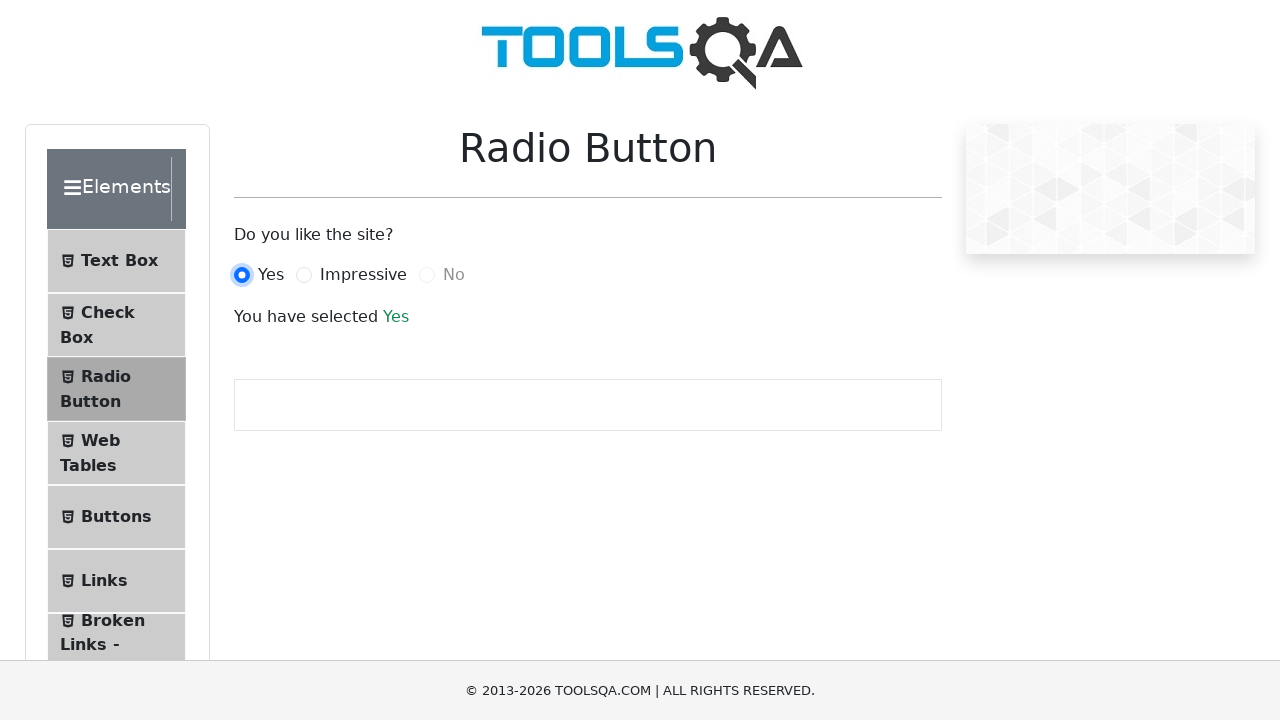

Located 'Impressive' radio button
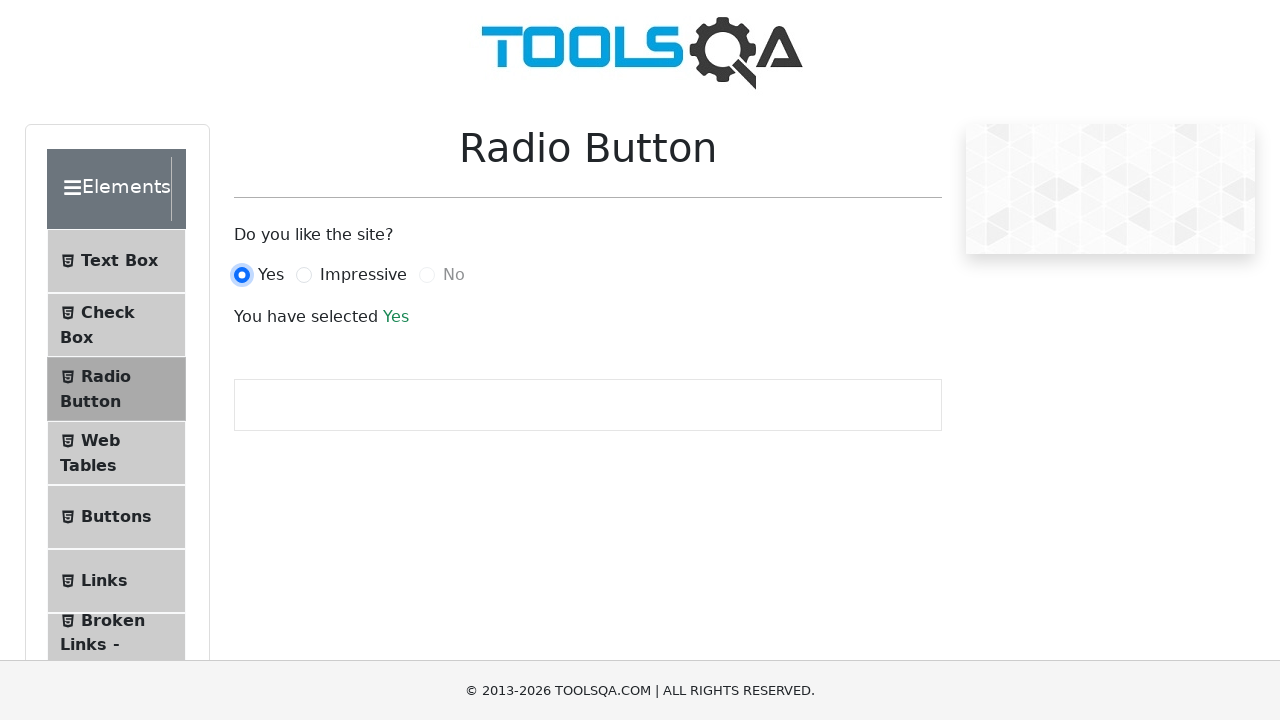

Clicked on 'Impressive' radio button at (363, 275) on label[for='impressiveRadio']
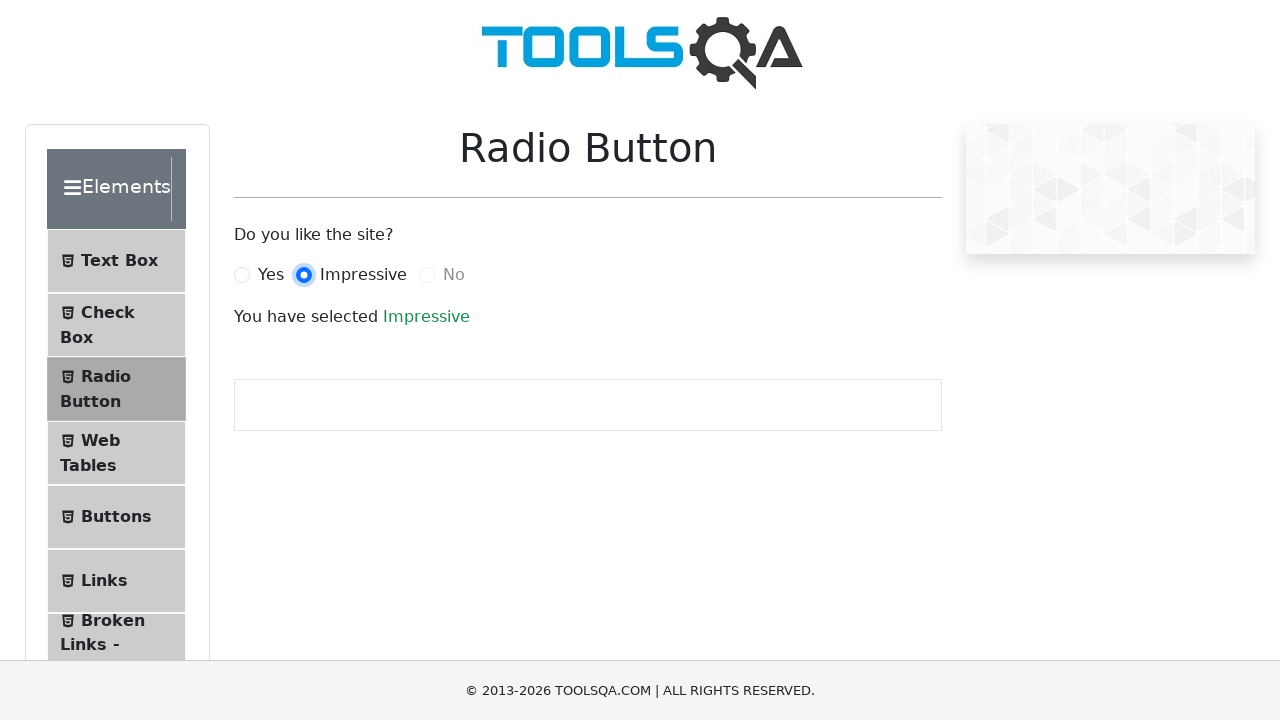

Located 'No' radio button
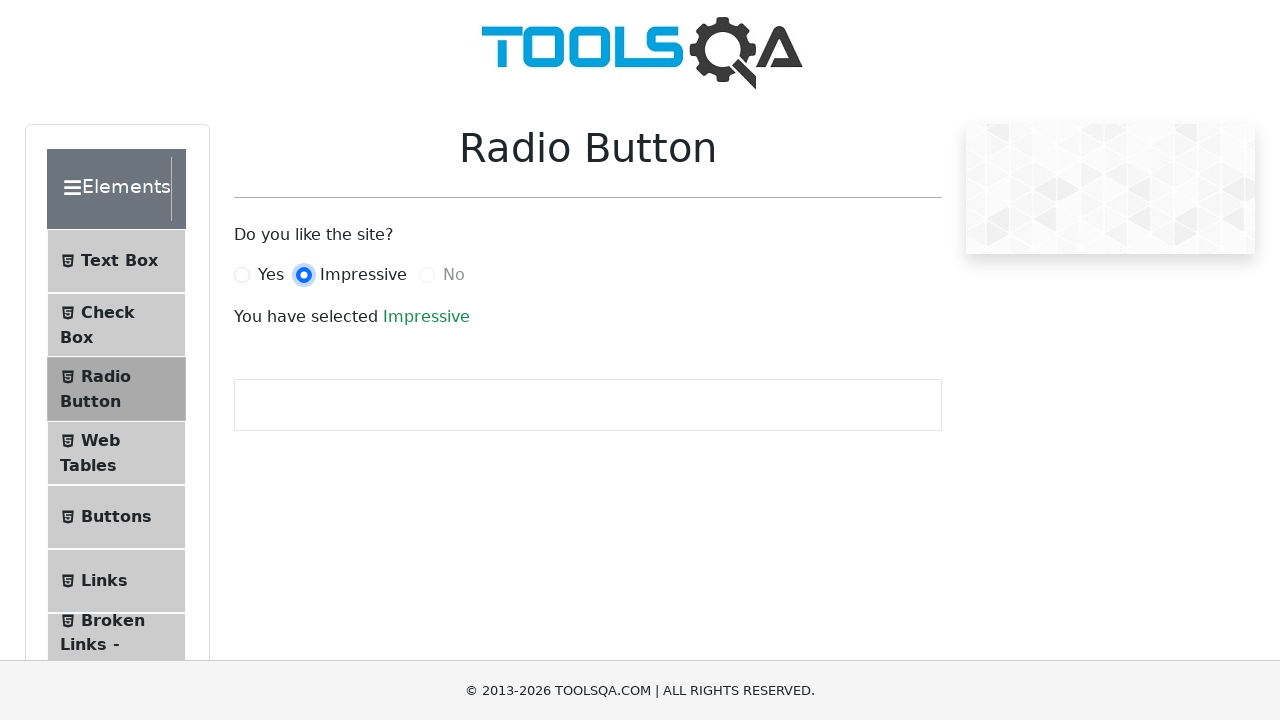

No radio button is not enabled
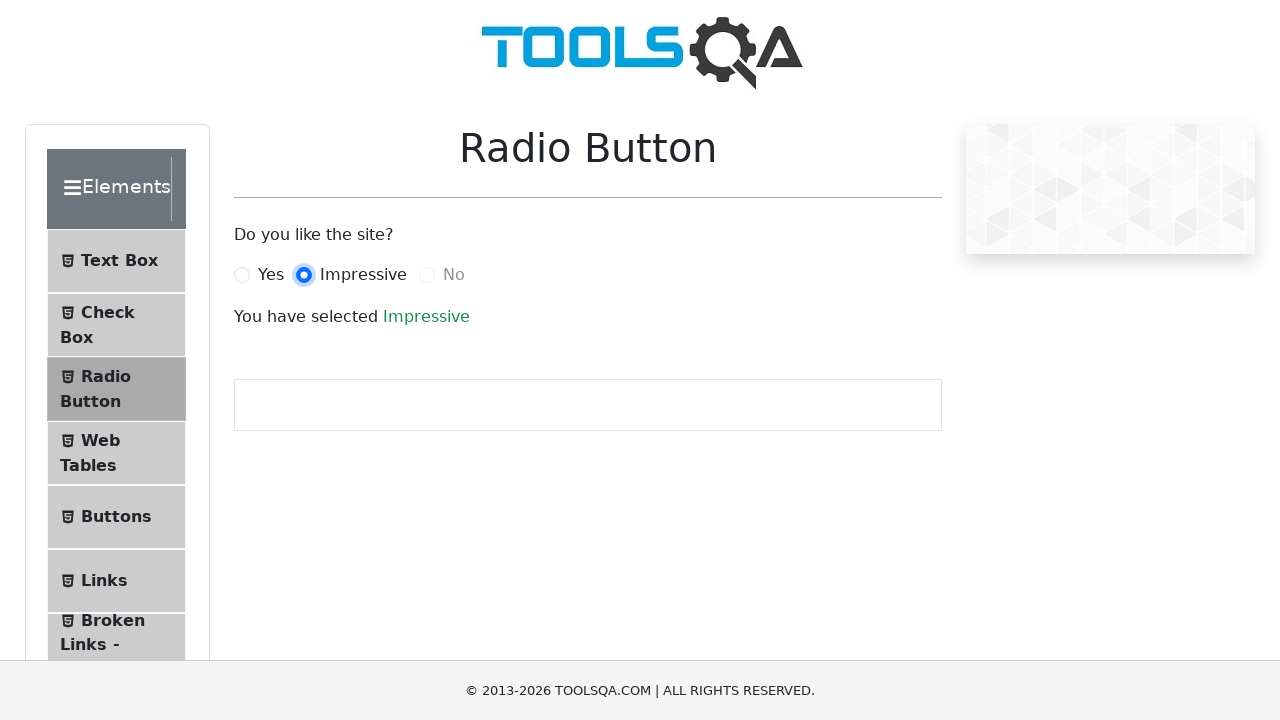

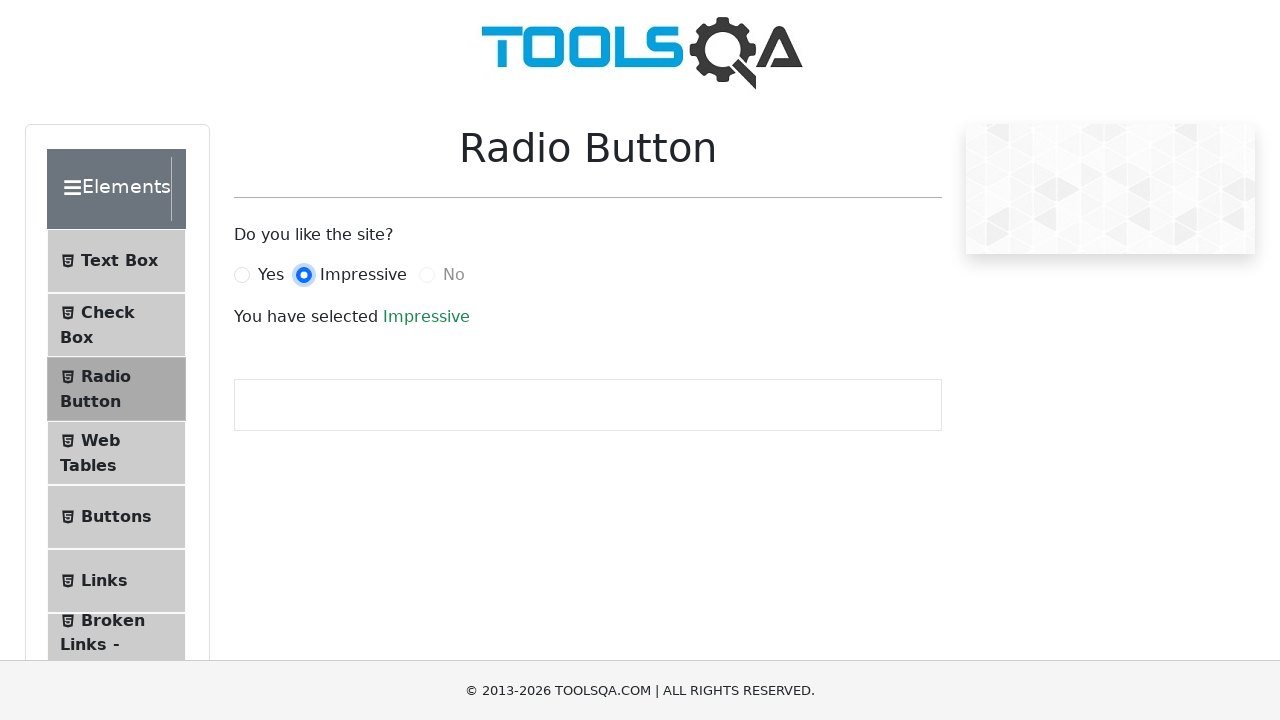